Tests that the home page loads successfully by verifying the page title is not empty

Starting URL: https://toneop.care/

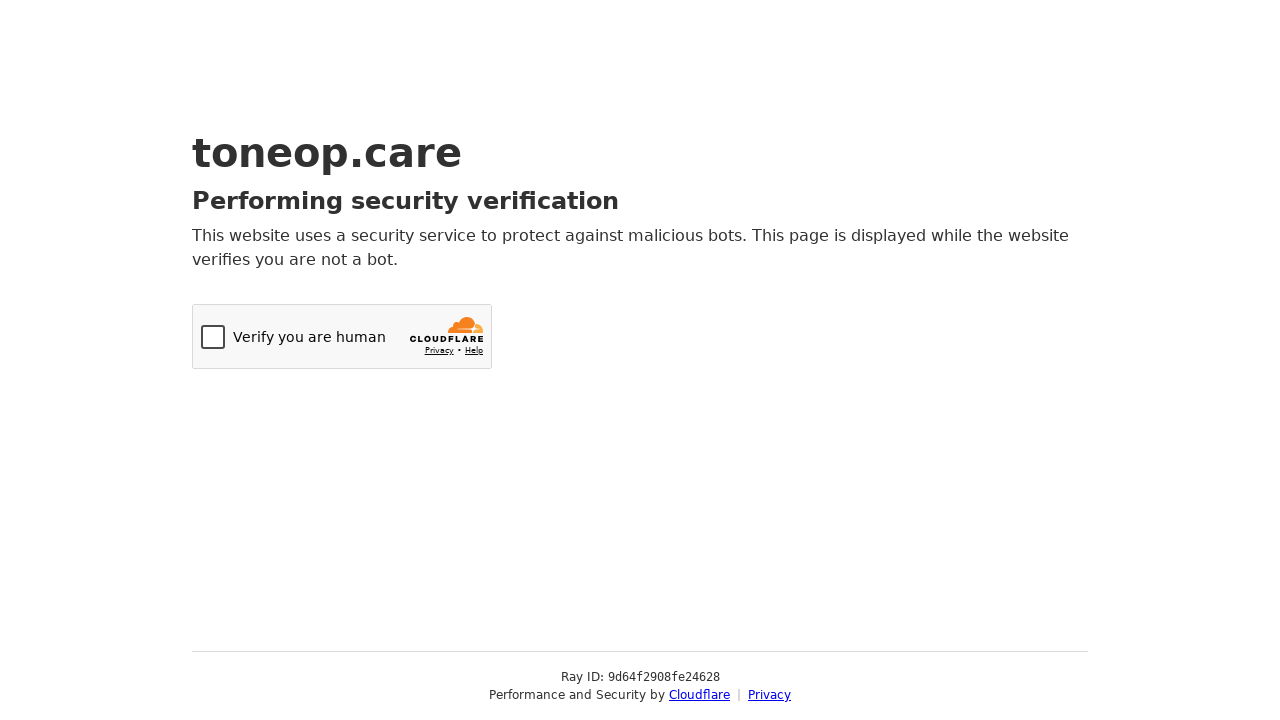

Navigated to home page at https://toneop.care/
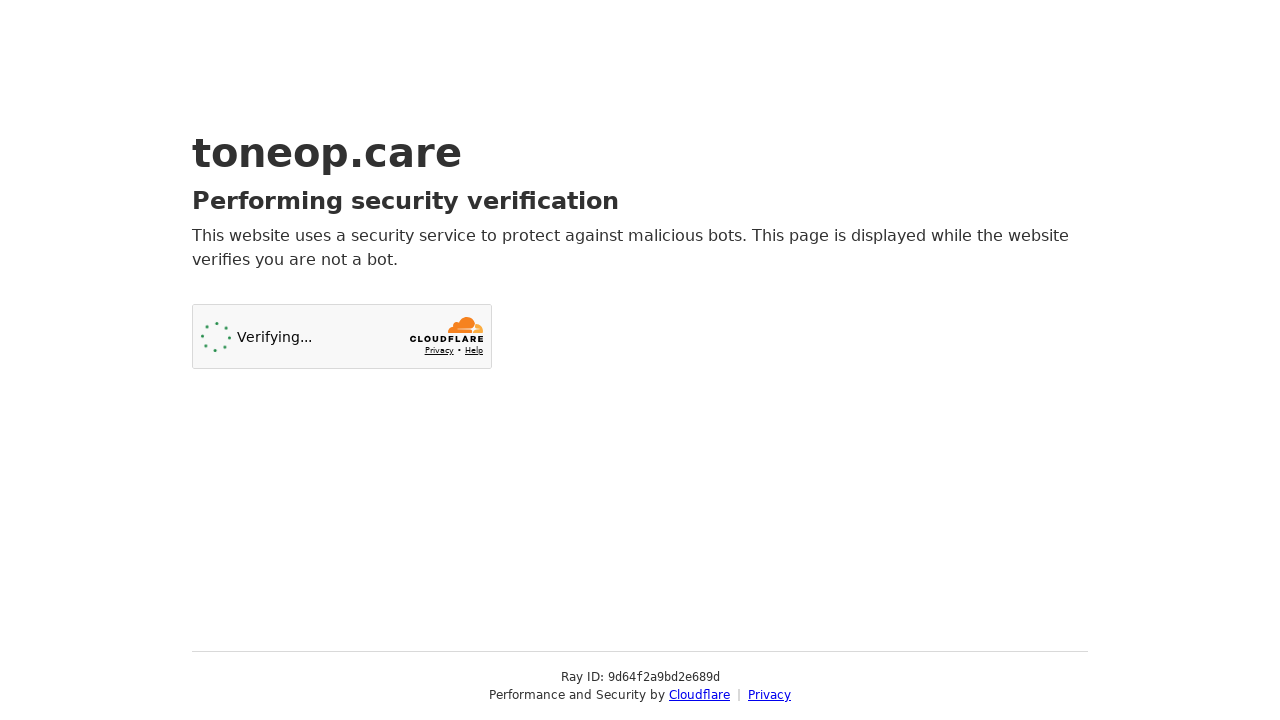

Retrieved page title: 'Just a moment...'
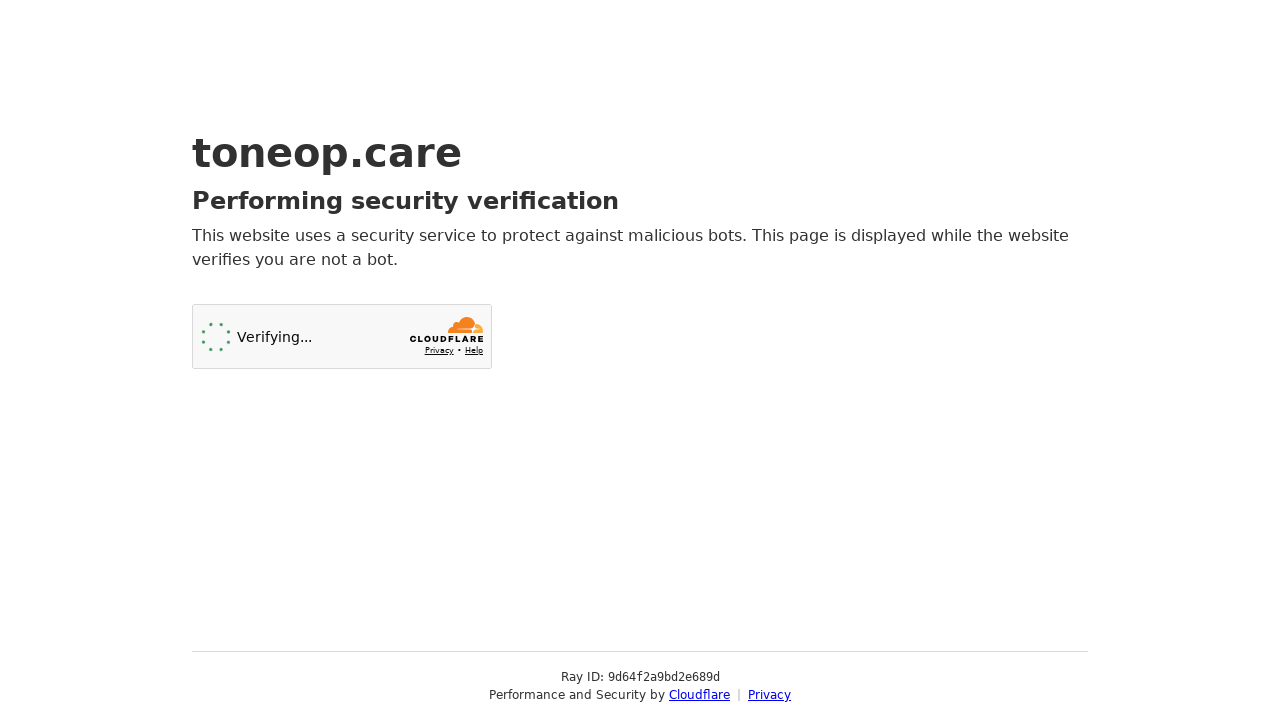

Verified page title is not empty
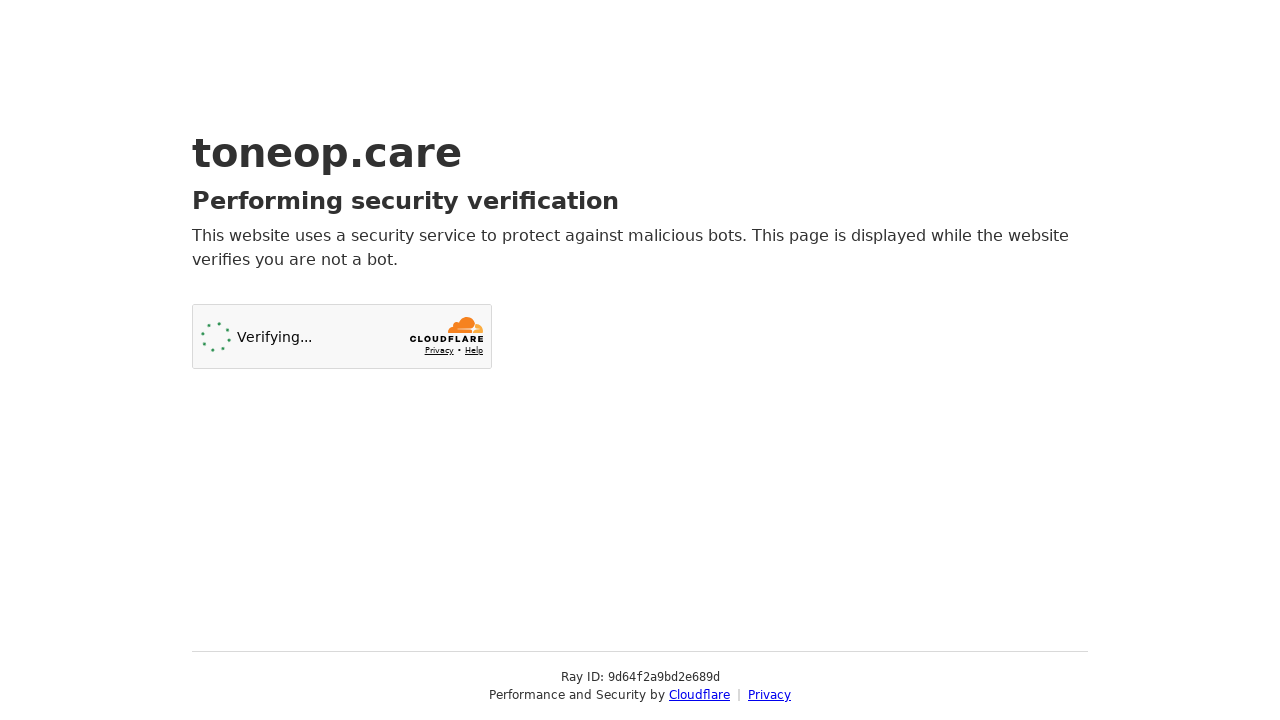

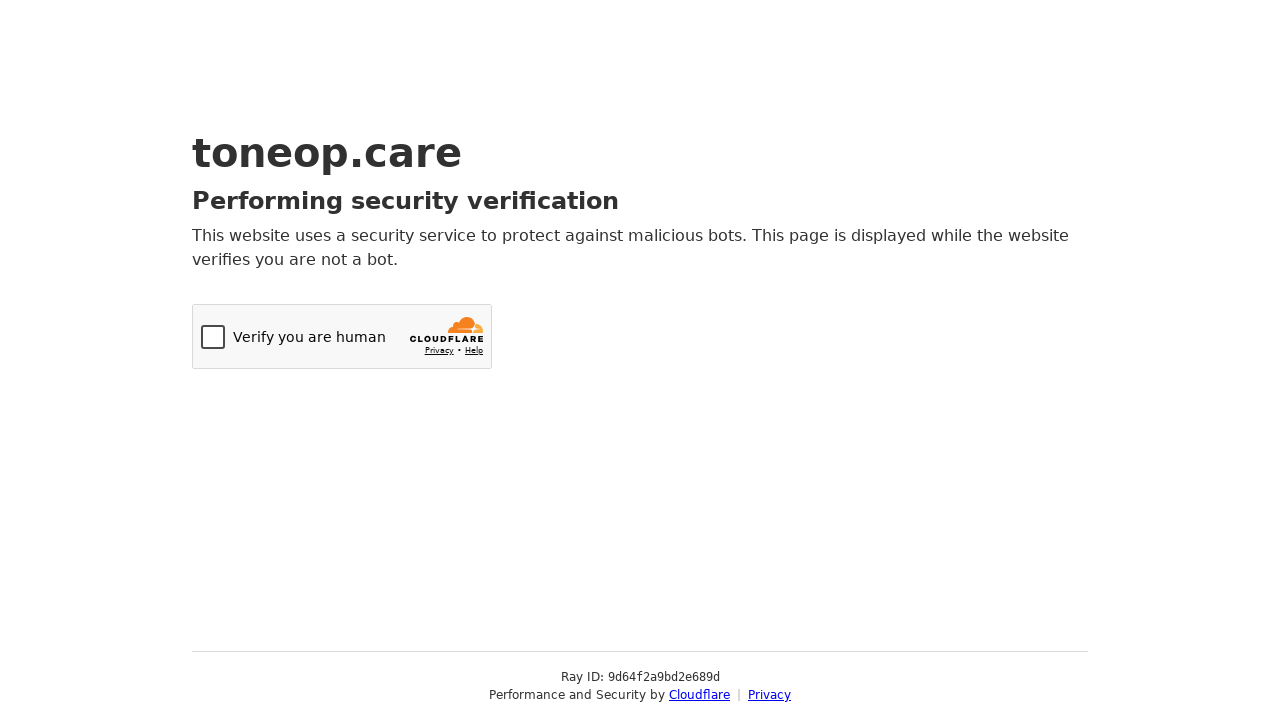